Tests destroying a todo by removing its text and pressing Escape

Starting URL: https://todomvc.com/examples/typescript-angular/#/

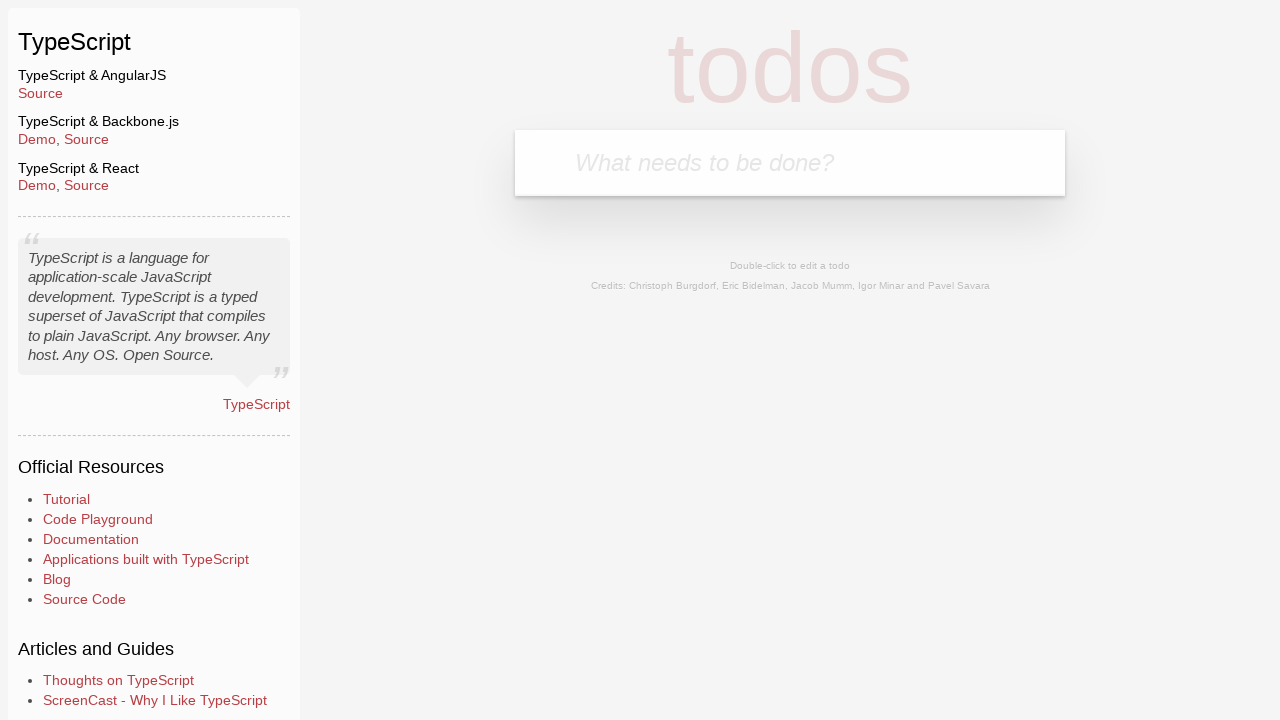

Filled new todo input field with 'Lorem' on input.new-todo
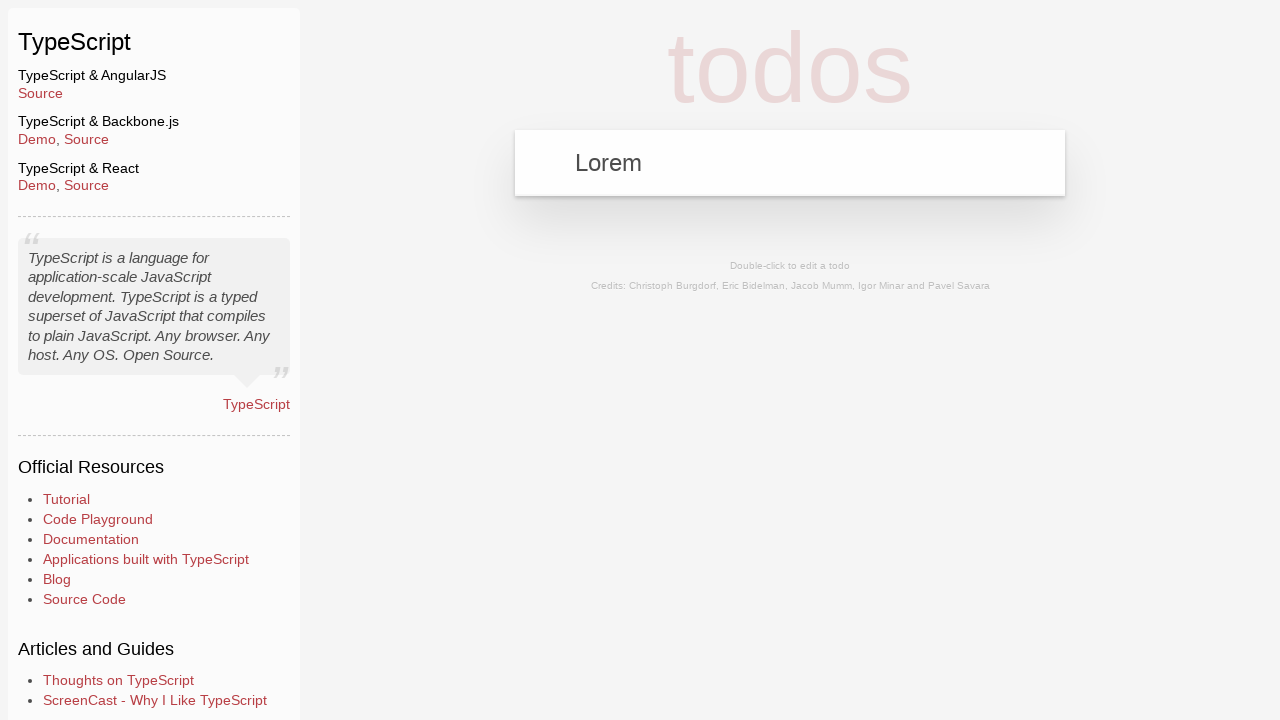

Pressed Enter to create the todo on input.new-todo
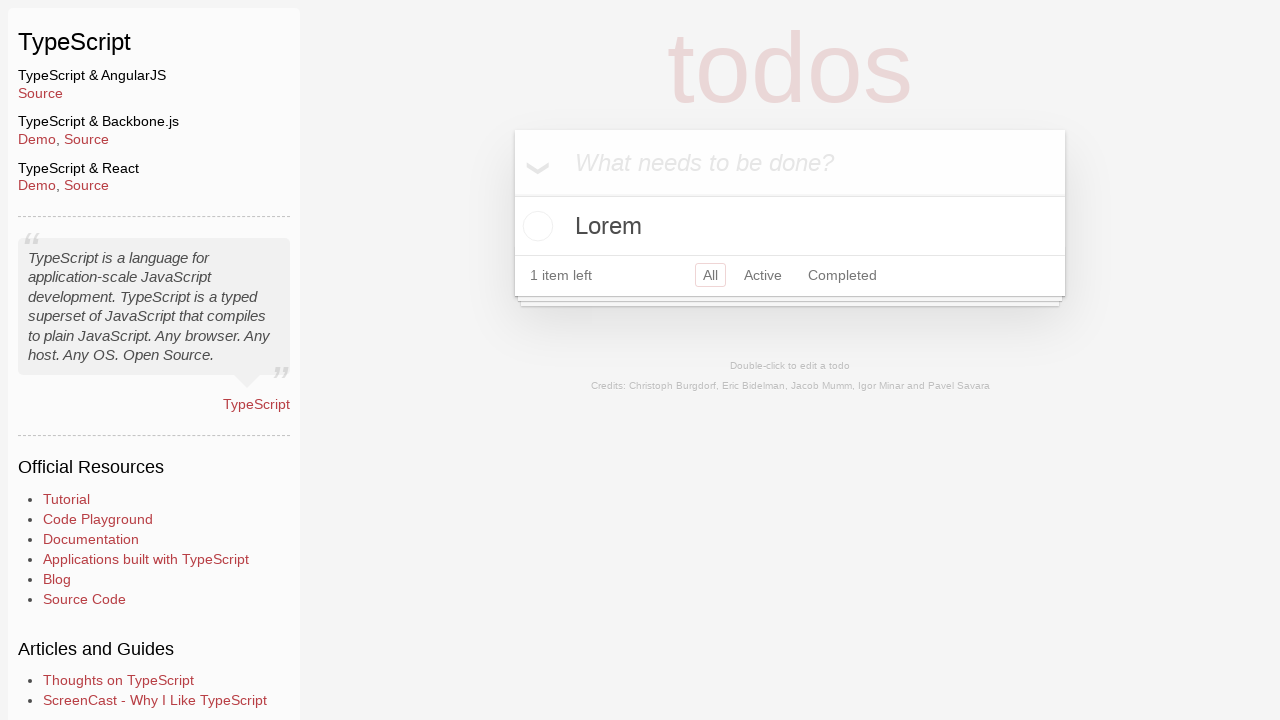

Double-clicked todo to enter edit mode at (790, 226) on text=Lorem
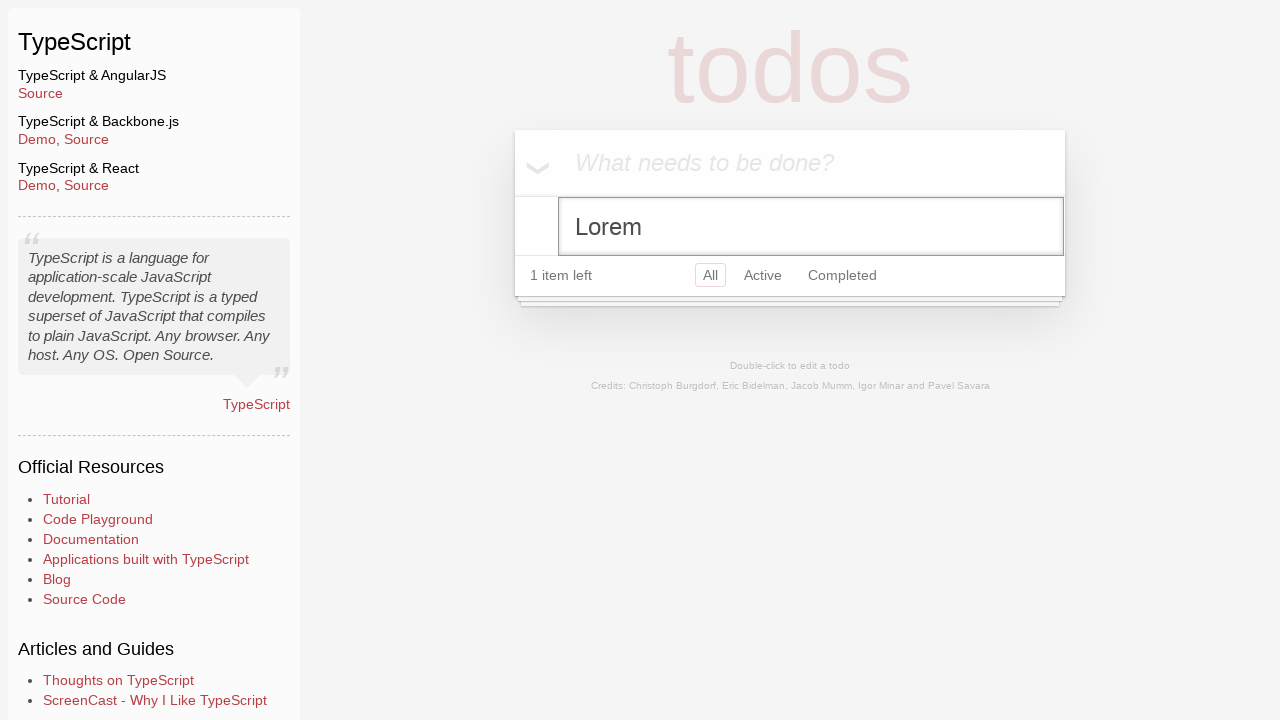

Cleared the todo text in edit field on input.edit
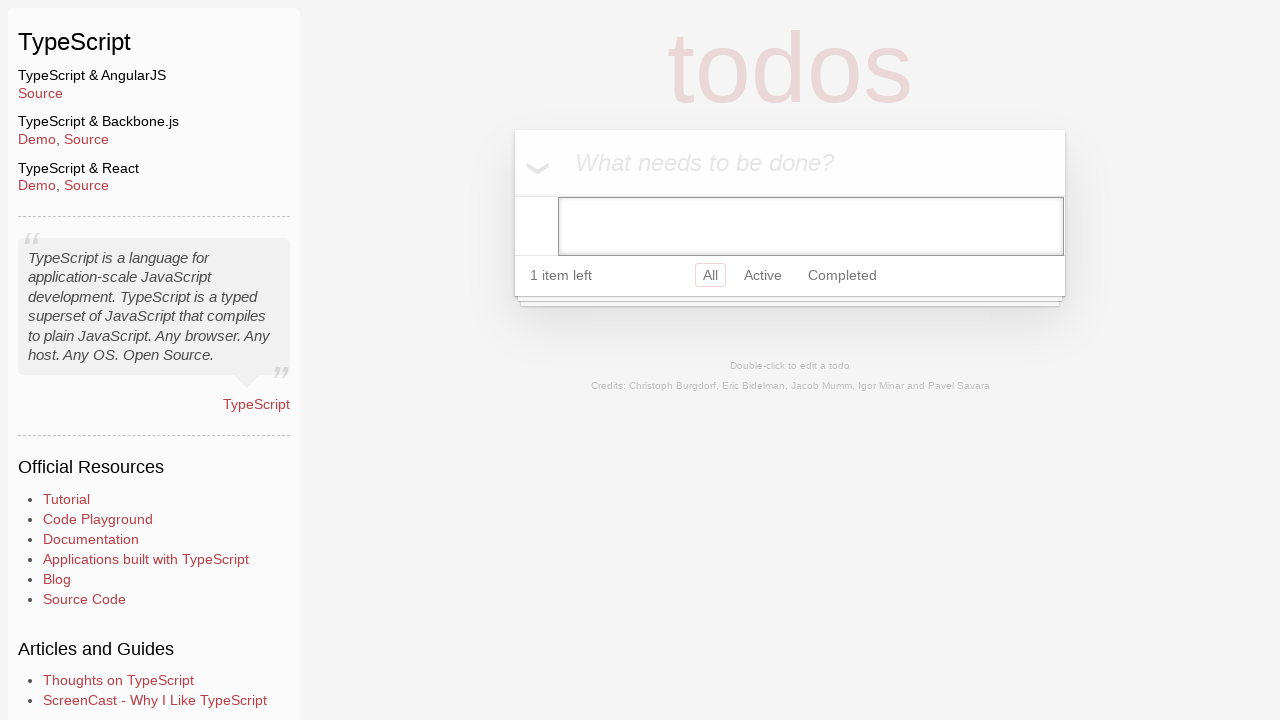

Pressed Escape to save and destroy the empty todo on input.edit
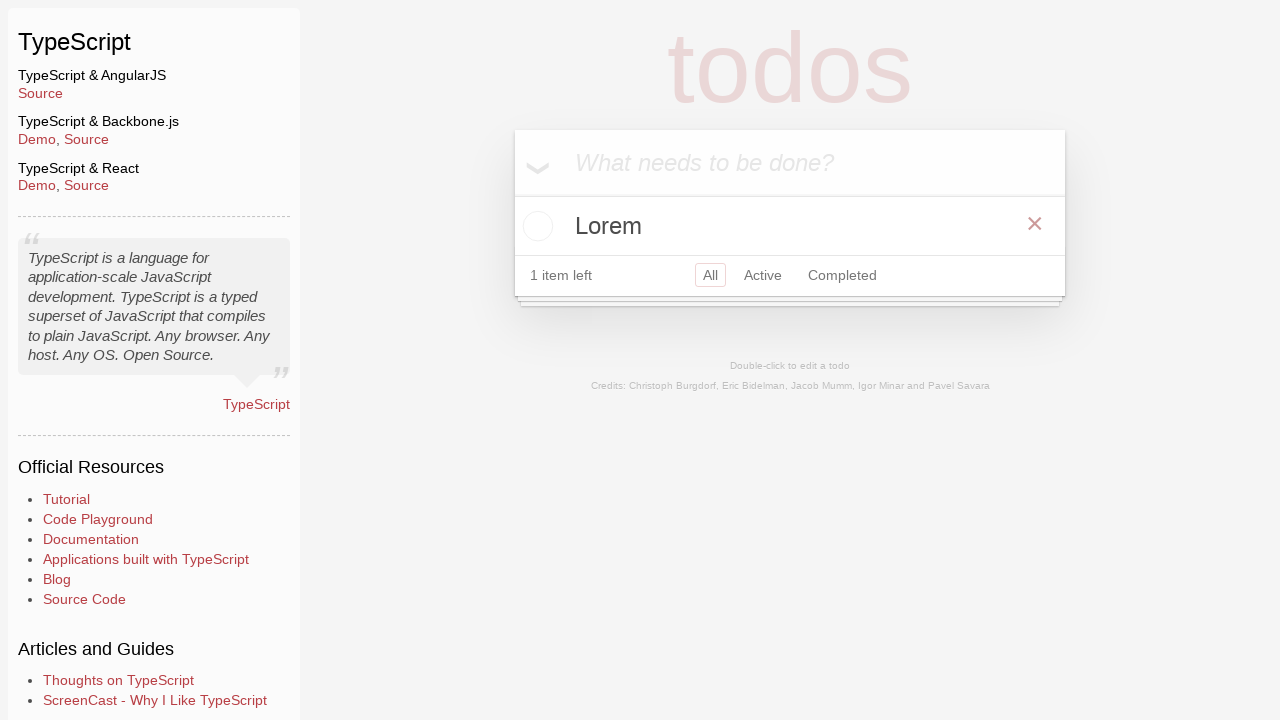

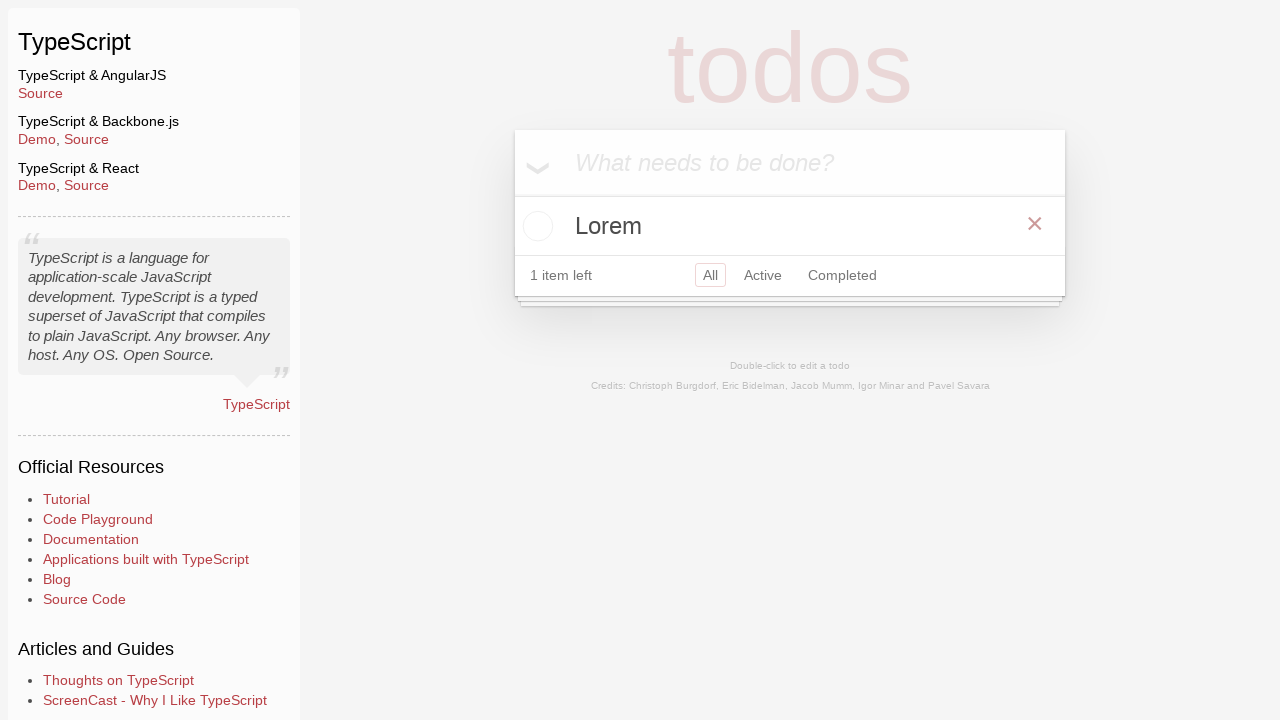